Verifies that the page title of the OrangeHRM login page is correct

Starting URL: https://opensource-demo.orangehrmlive.com/

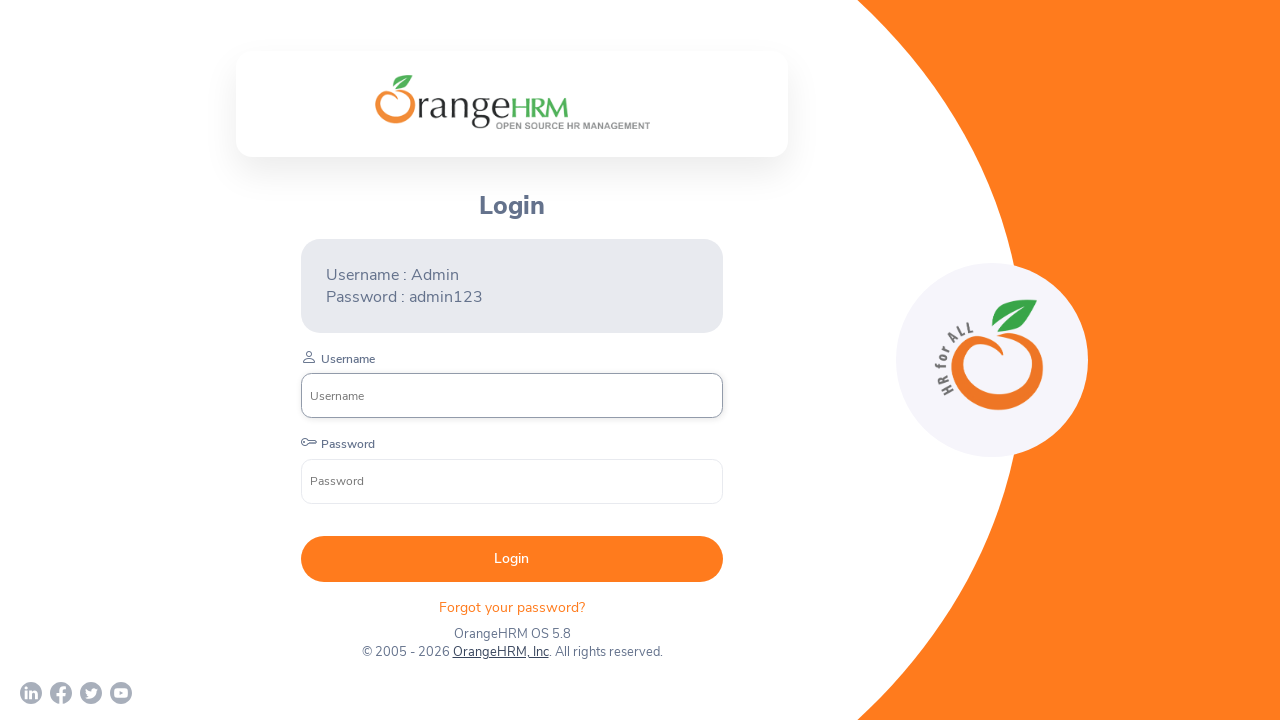

Waited for page to reach domcontentloaded state
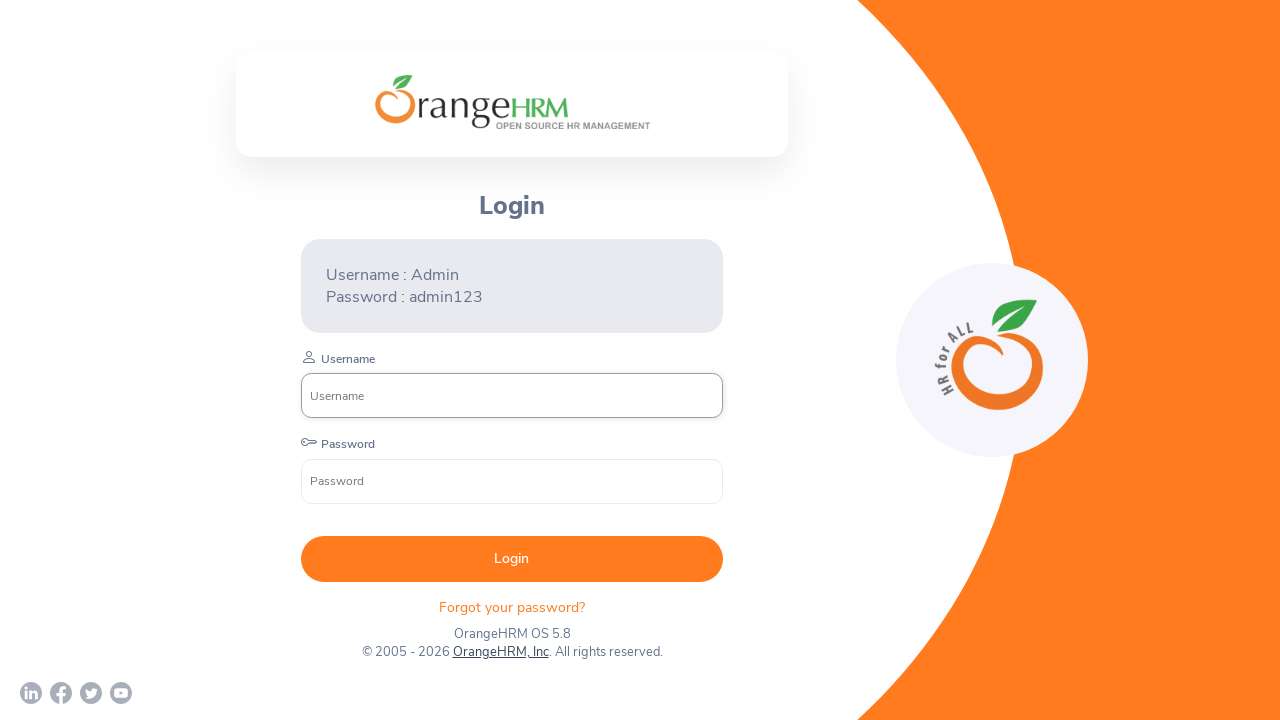

Retrieved page title: OrangeHRM login page
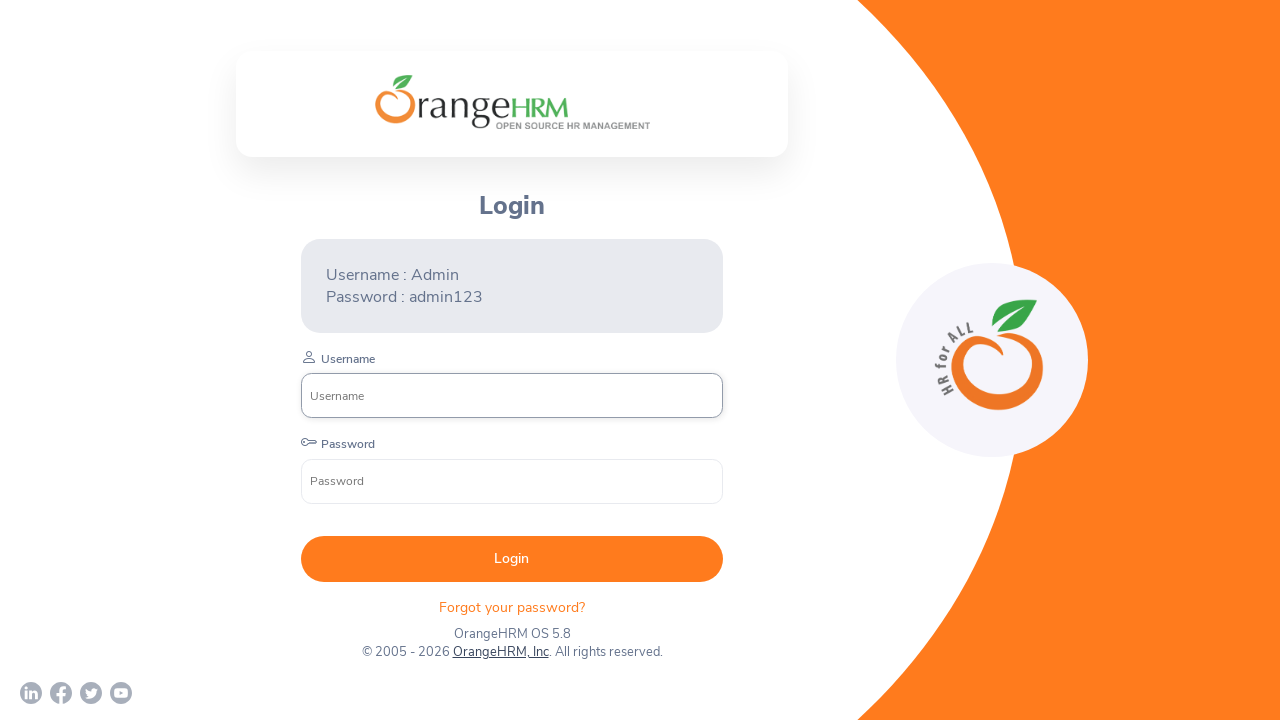

Verified that page title equals 'OrangeHRM'
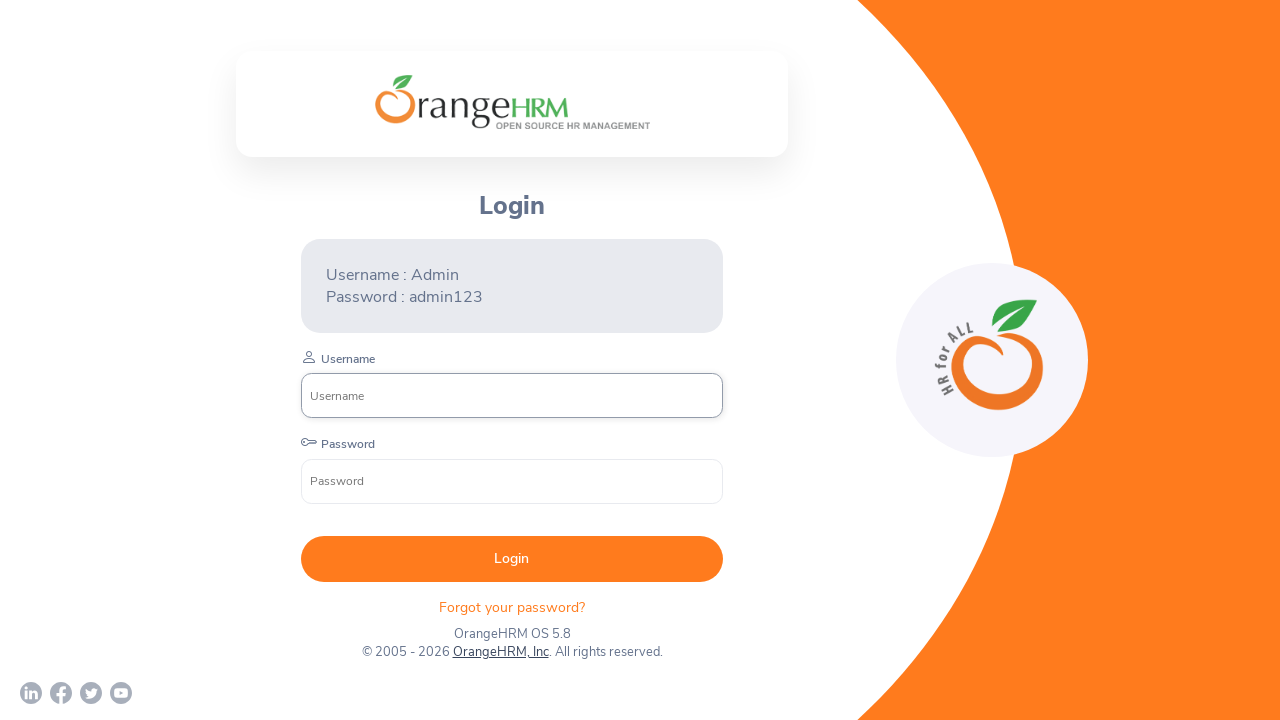

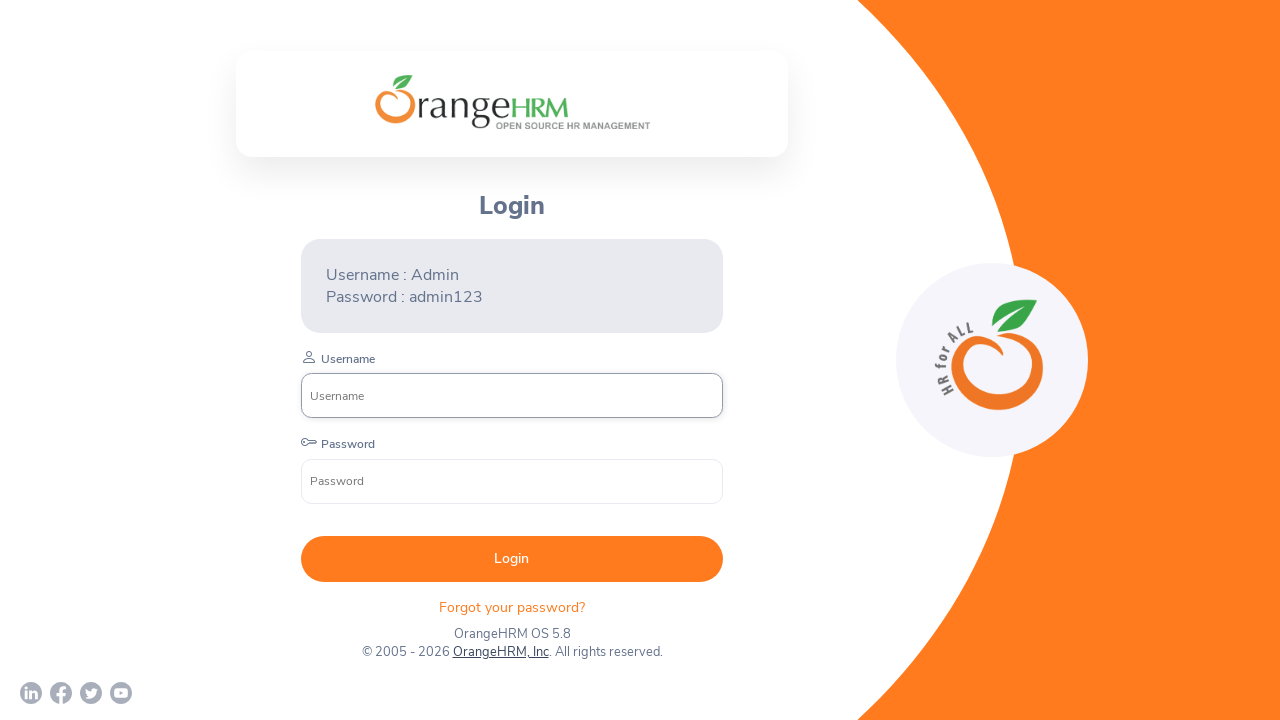